Navigates to iBrance.com, scrolls through the page to trigger lazy loading, then clicks the "FOR NEWLY DIAGNOSED" link and waits for the new page to load.

Starting URL: http://www.ibrance.com

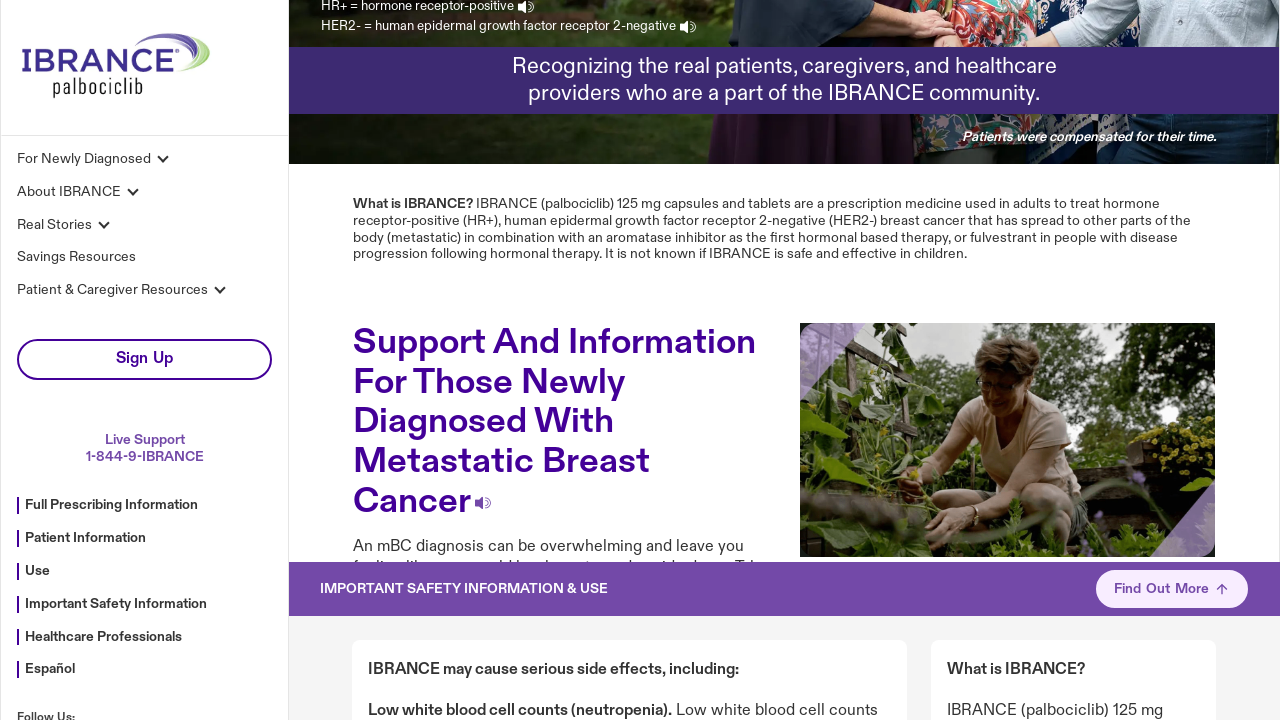

Navigated to http://www.ibrance.com
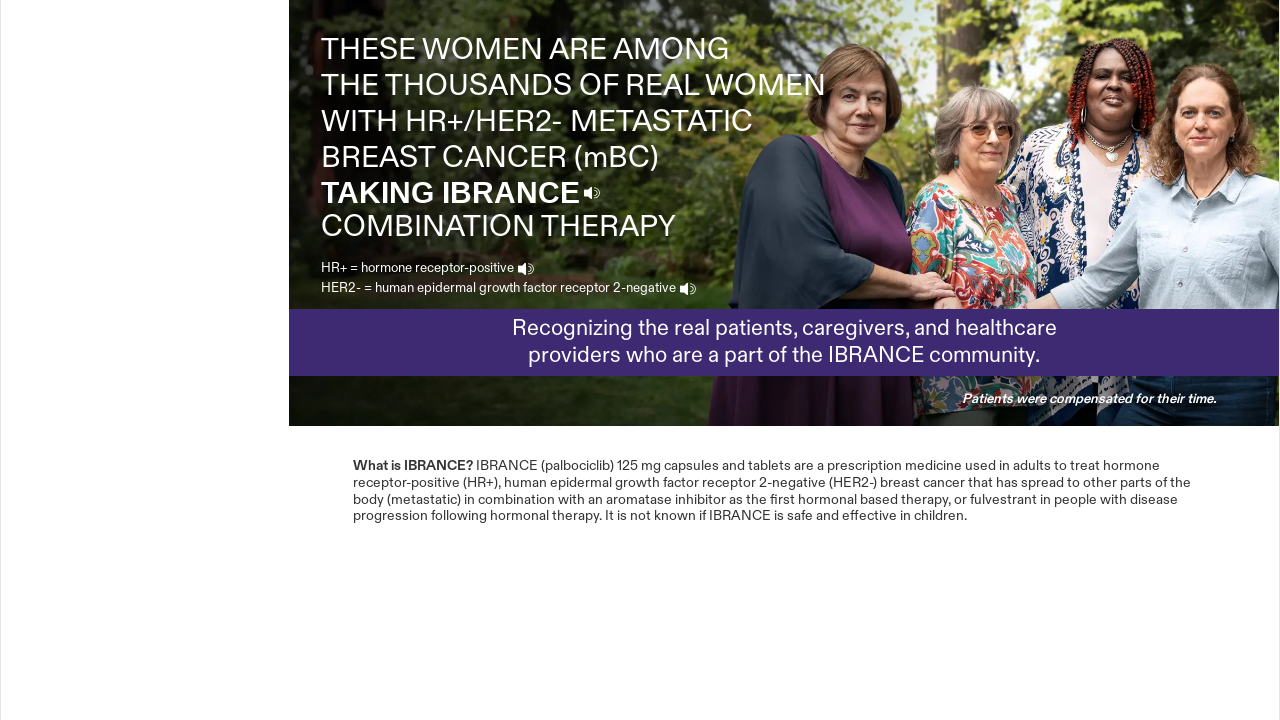

Scrolled through page to trigger lazy loading
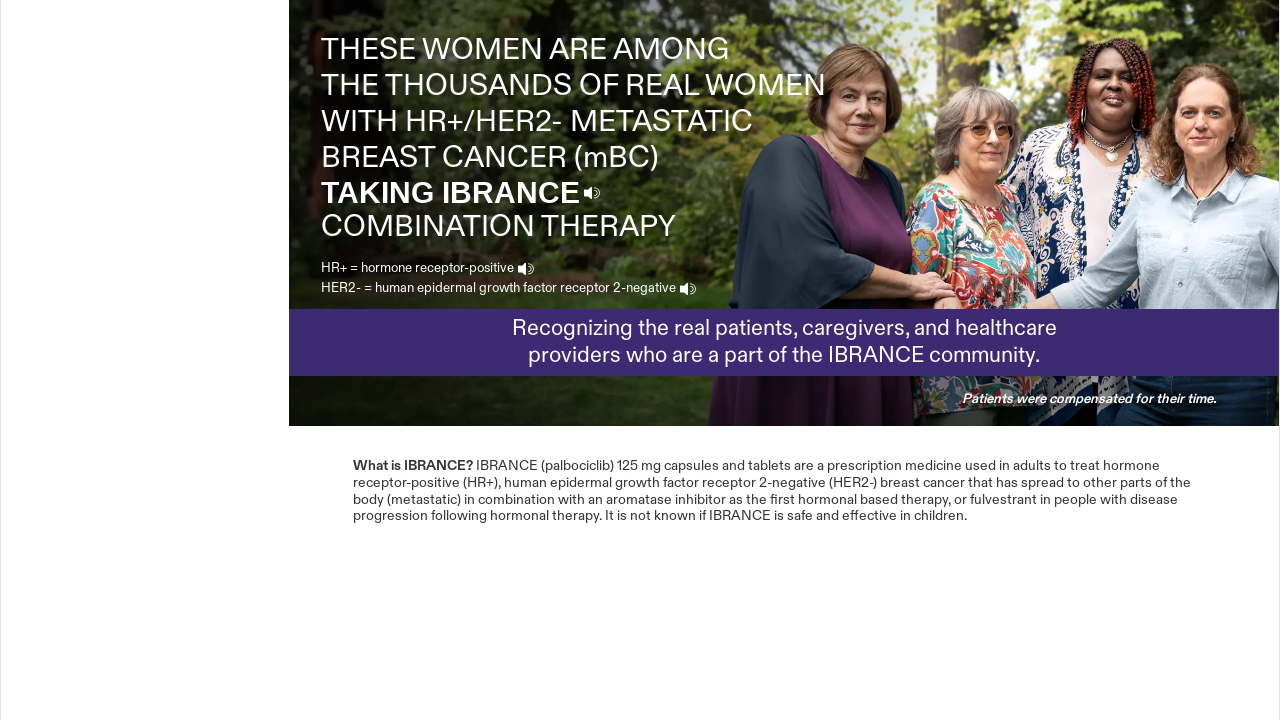

Waited 1 second for page content to stabilize
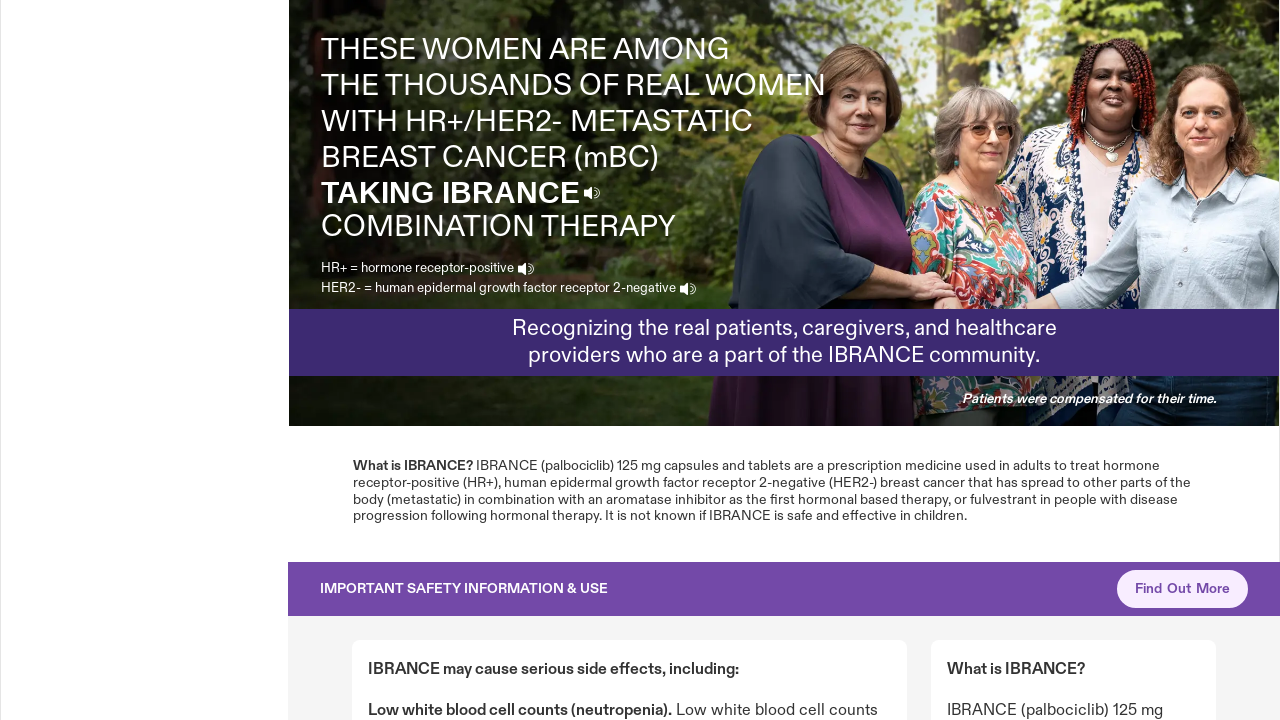

Clicked the 'FOR NEWLY DIAGNOSED' link at (560, 360) on text=FOR NEWLY DIAGNOSED
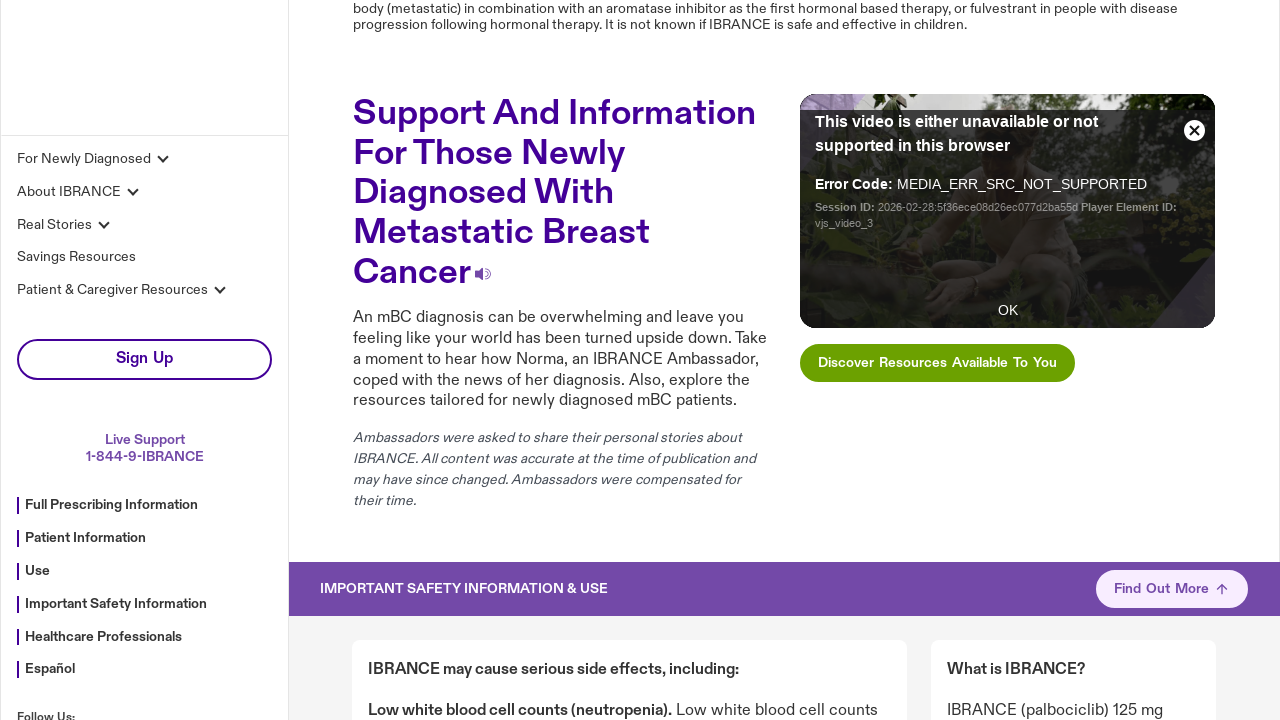

New page loaded and network became idle
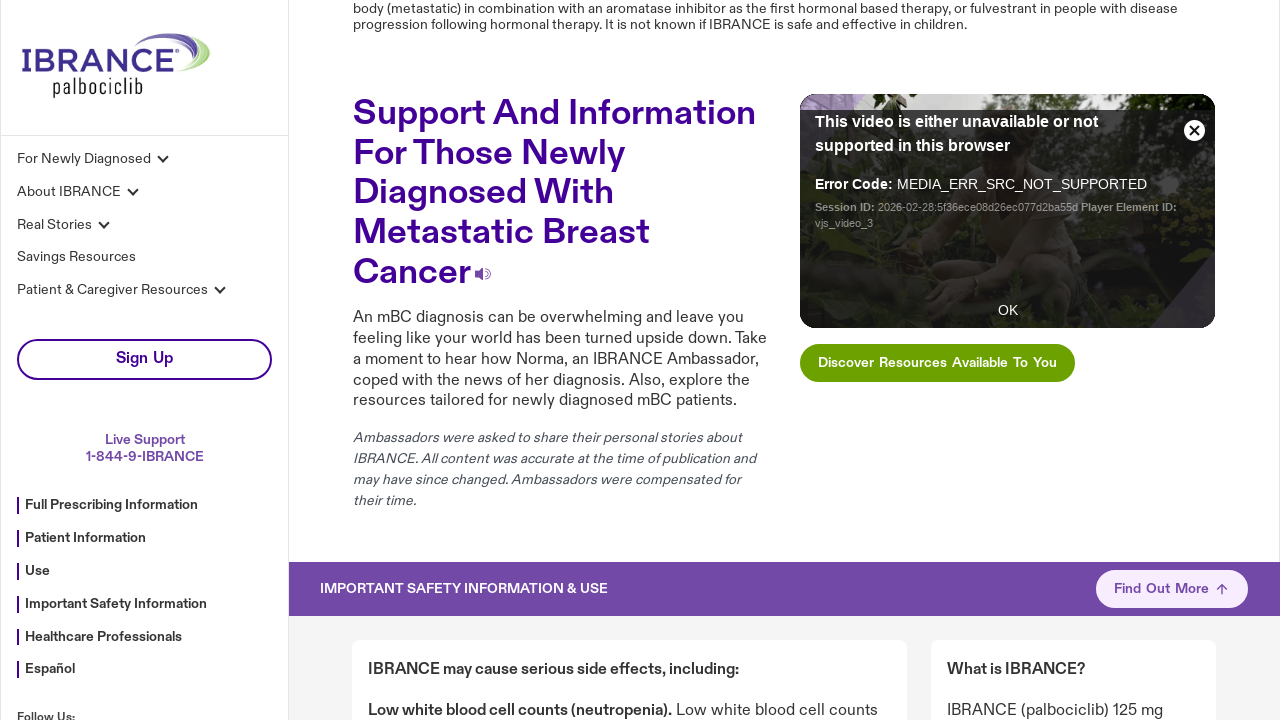

Scrolled through newly loaded page to trigger lazy loading
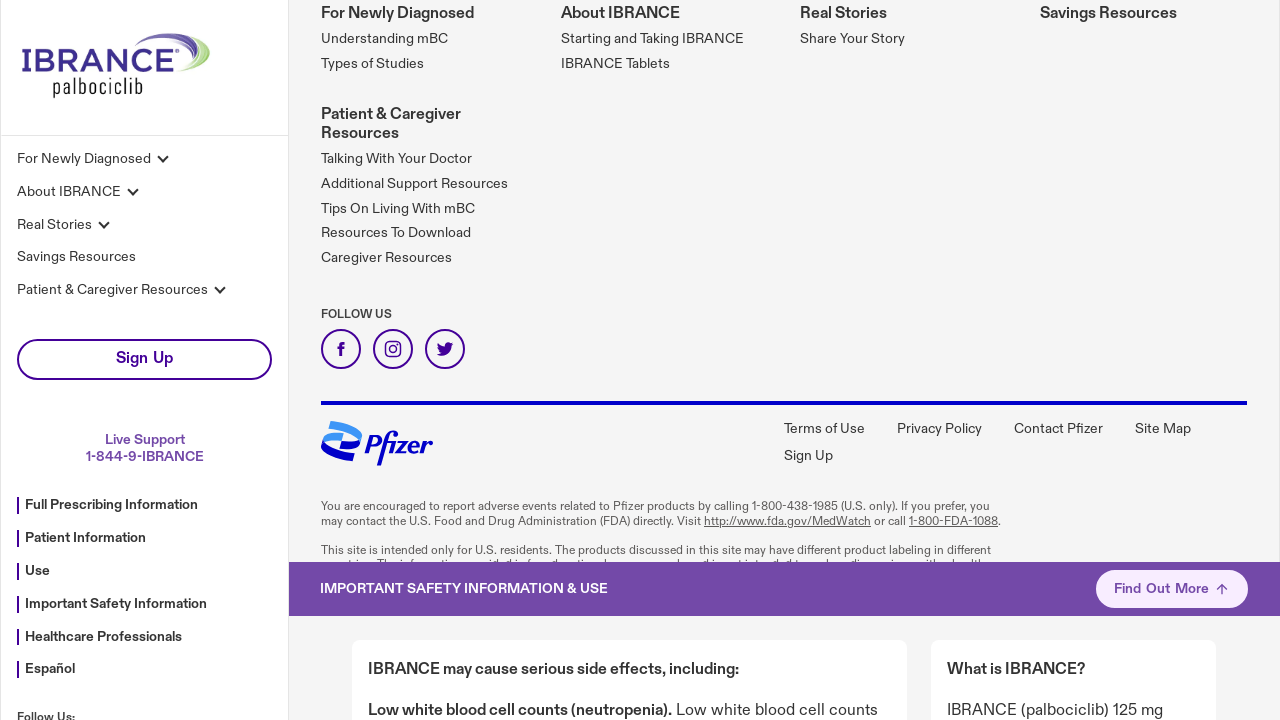

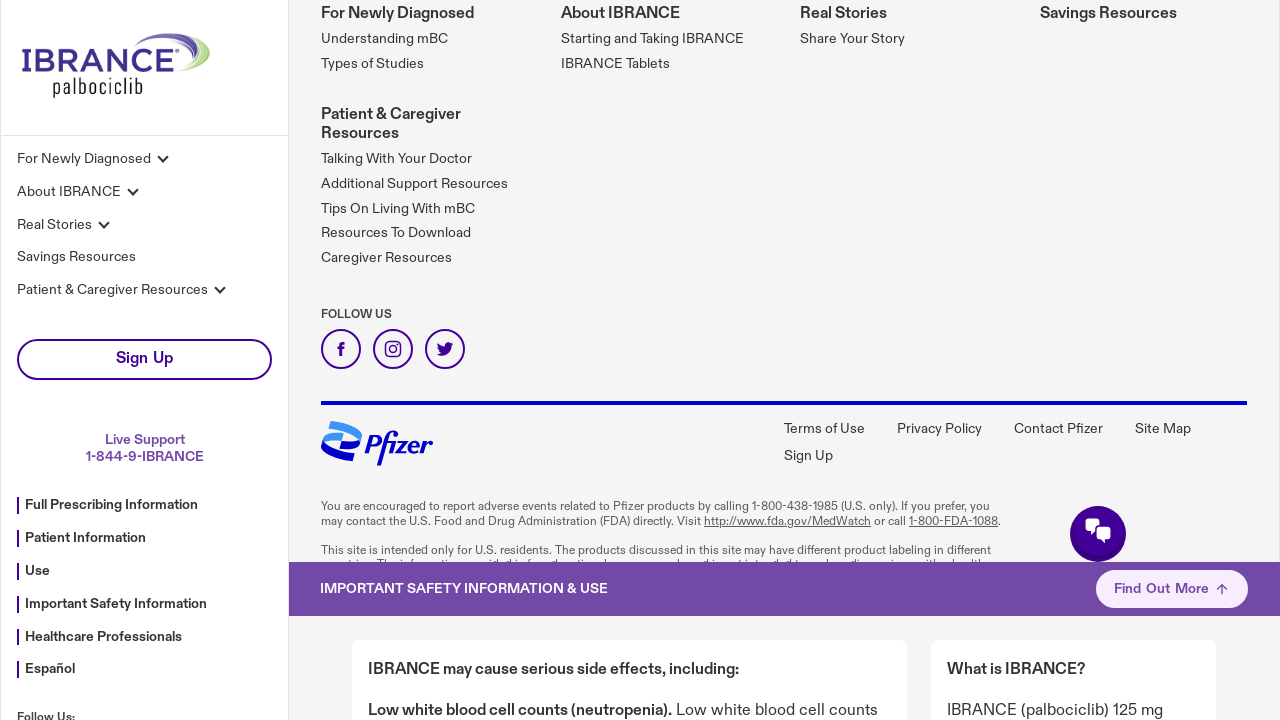